Navigates to Python.org and interacts with various elements including search bar, buttons, documentation links, and event listings

Starting URL: https://python.org

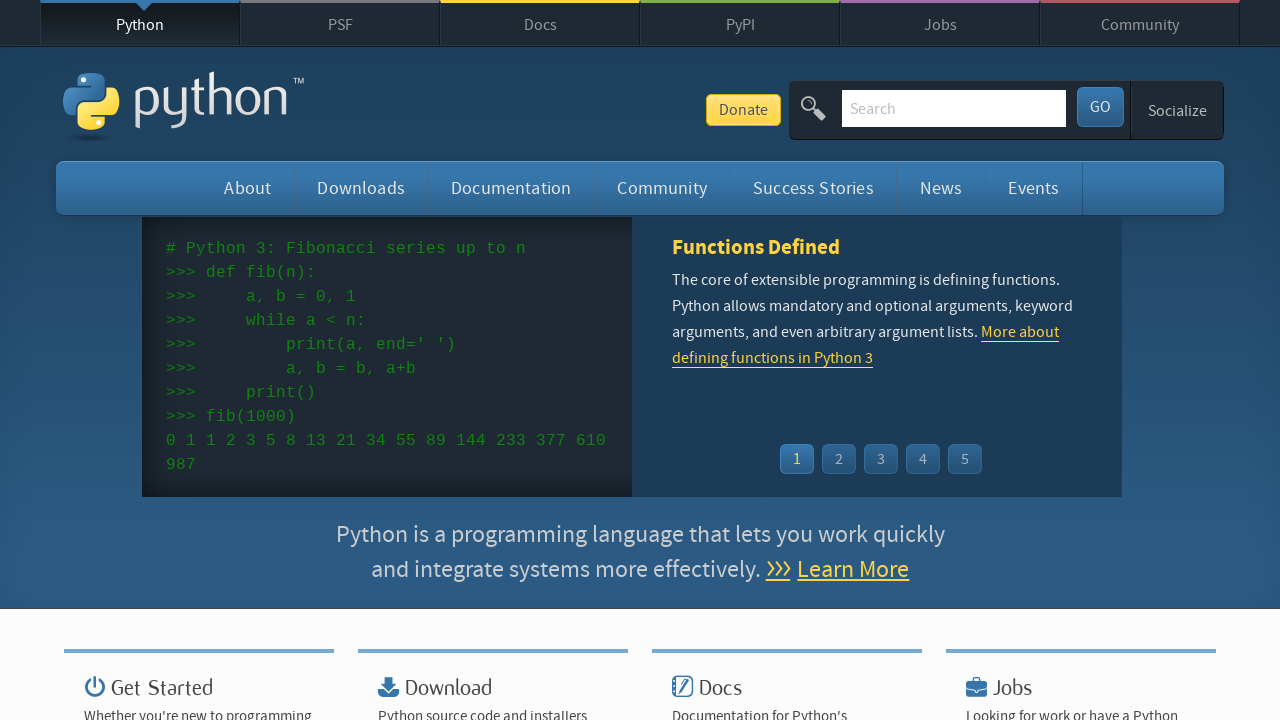

Located search bar element with name='q'
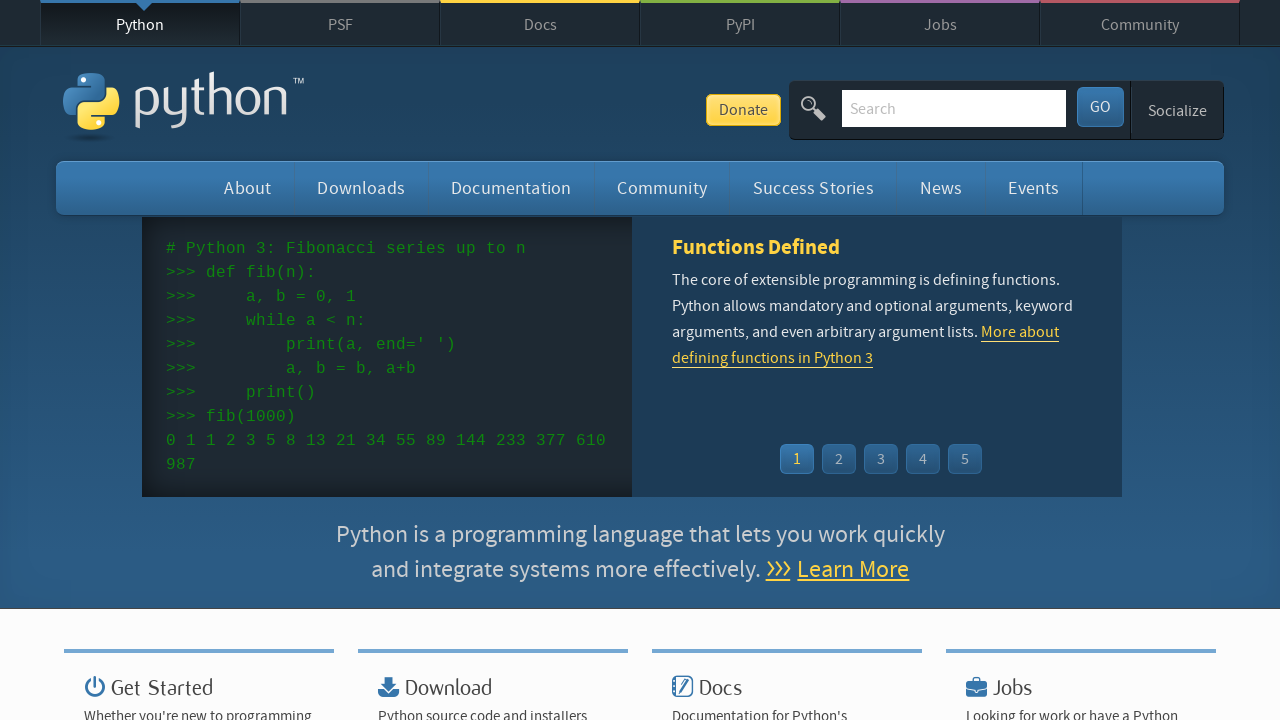

Retrieved search bar placeholder attribute: 'Search'
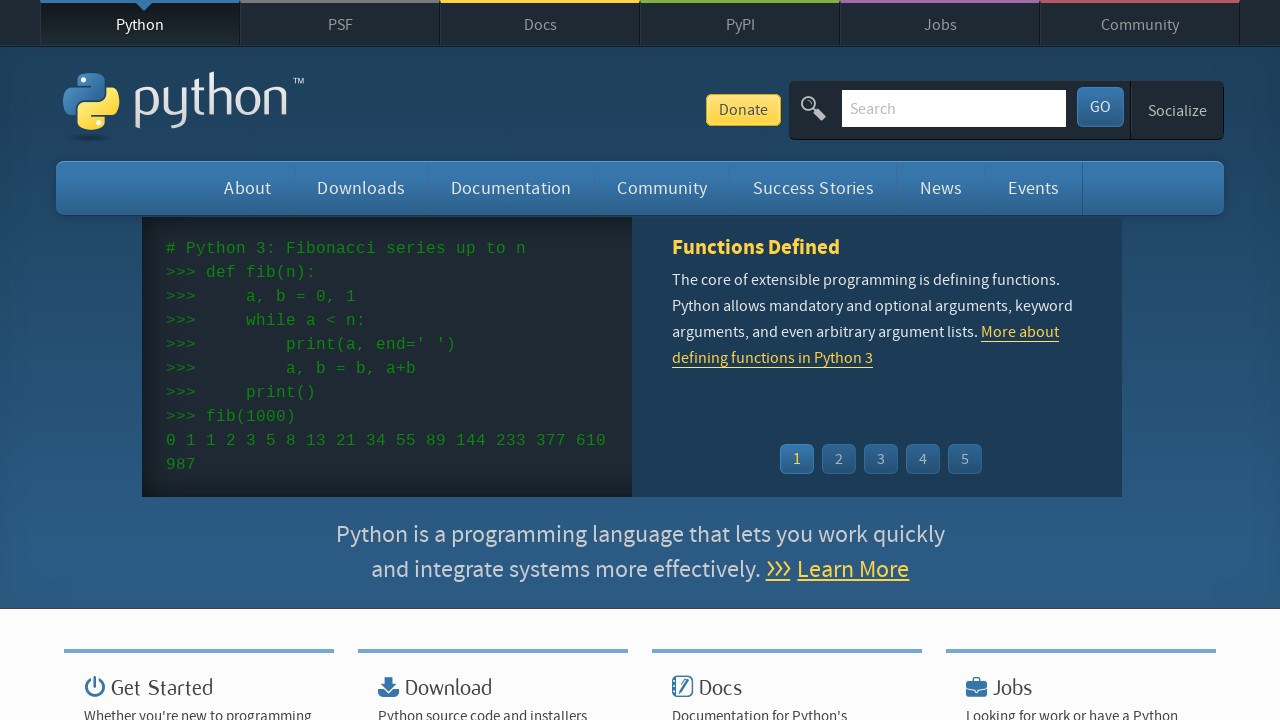

Located submit button with id='submit'
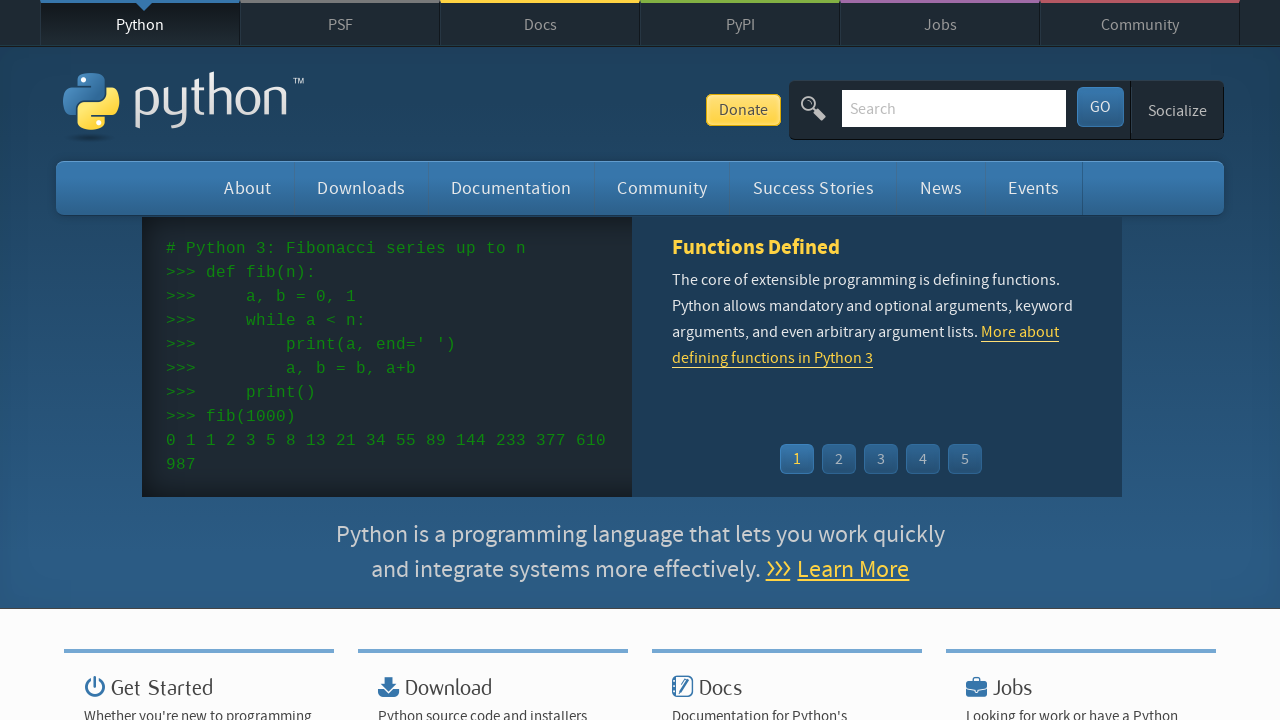

Retrieved submit button bounding box: {'x': 1076.625, 'y': 86.984375, 'width': 47, 'height': 39.984375}
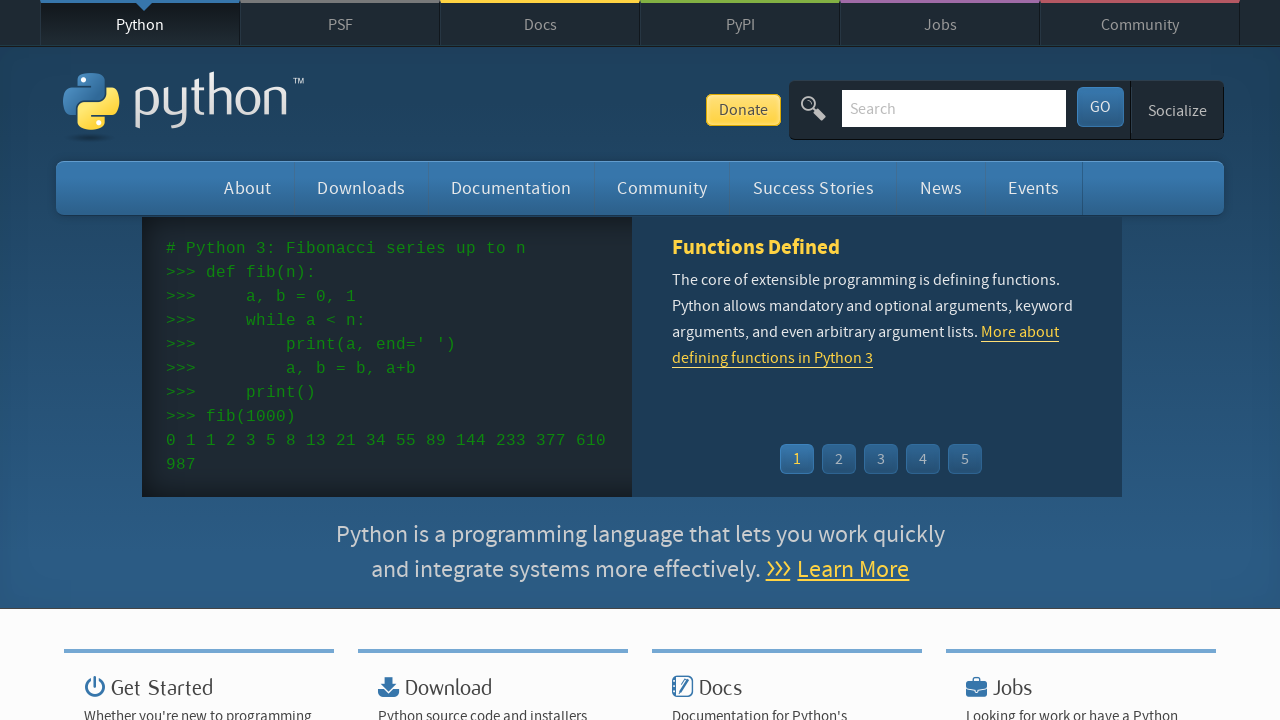

Located first documentation widget link
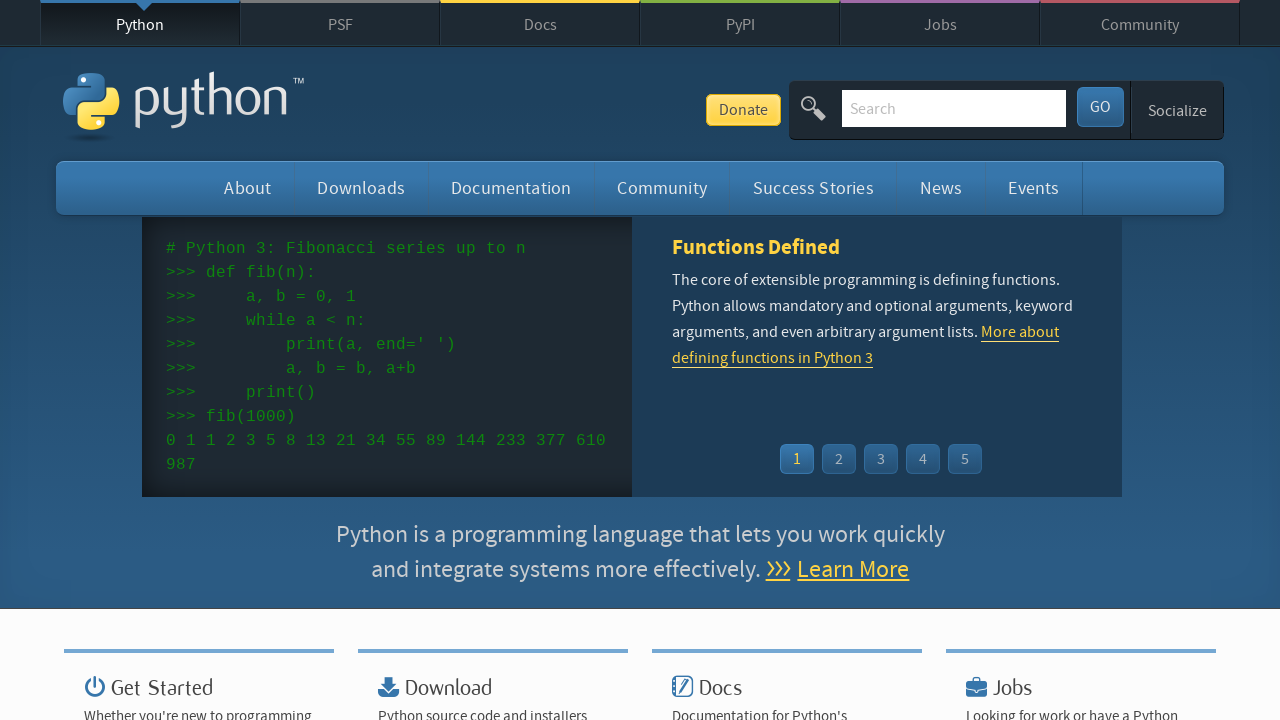

Retrieved documentation link text: 'docs.python.org'
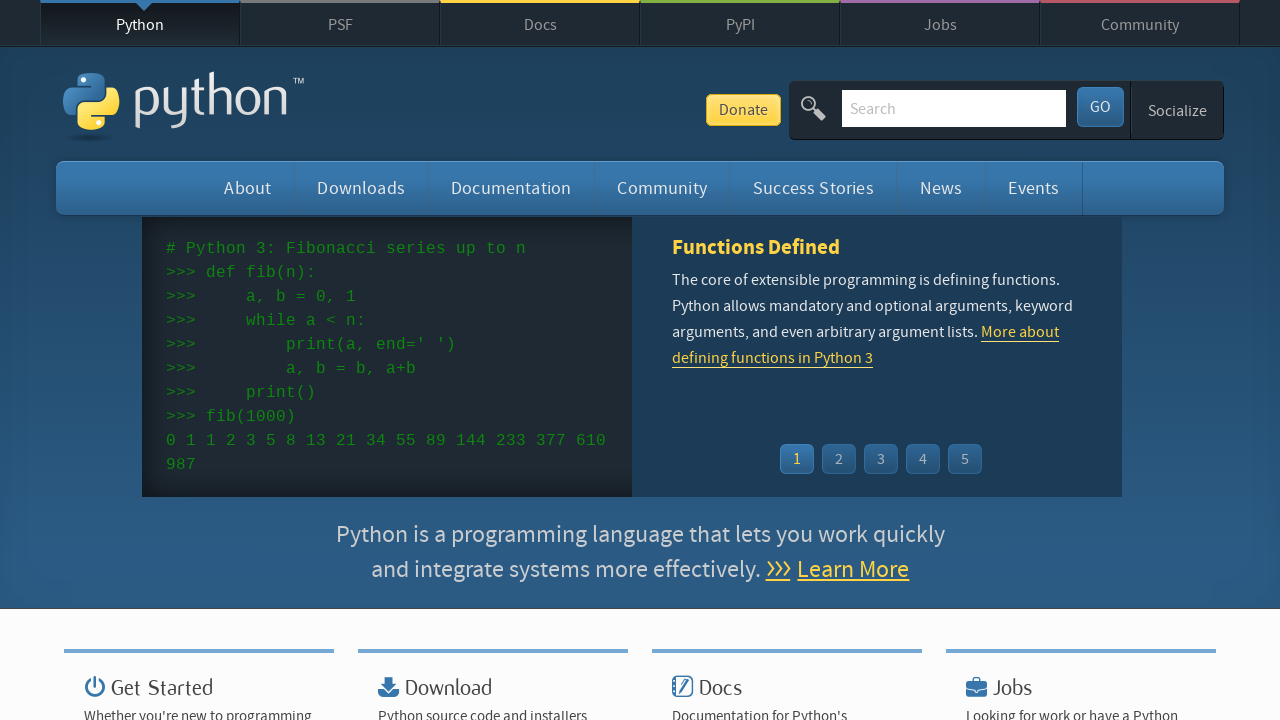

Located bug report link using XPath
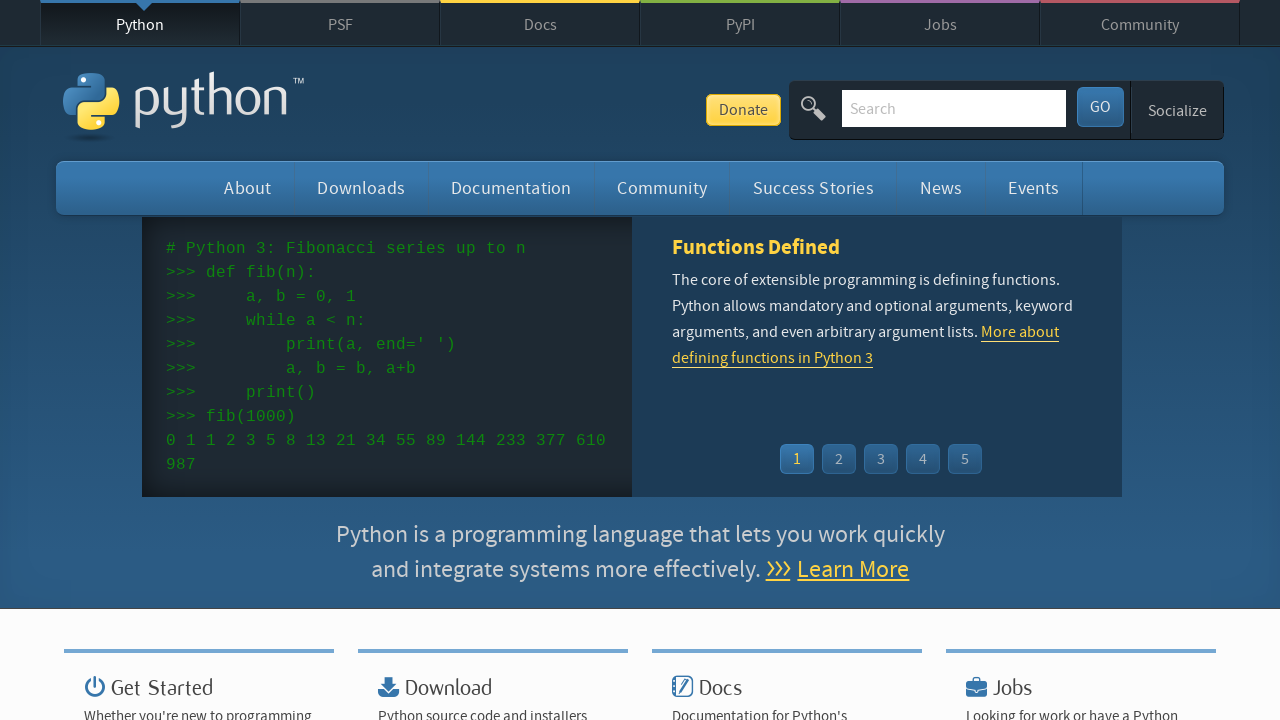

Retrieved bug report link text: 'Submit Website Bug'
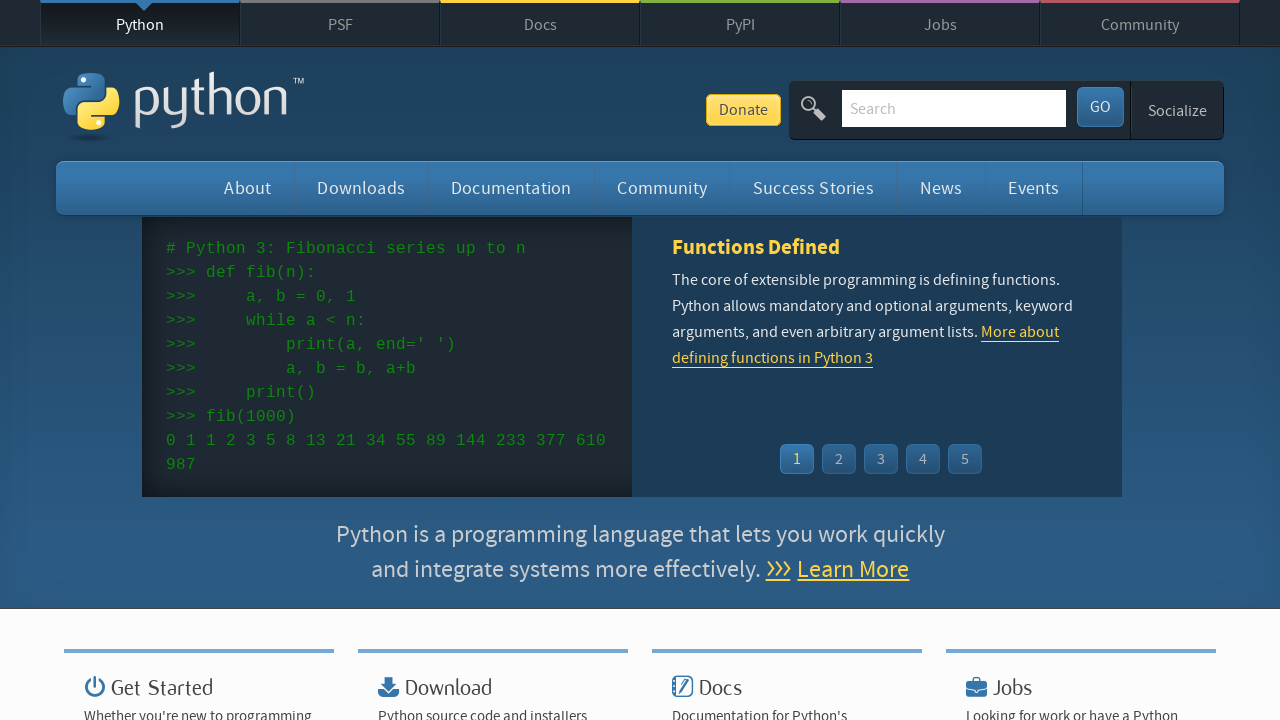

Retrieved event times: ['2026-02-27', '2026-03-04', '2026-03-04', '2026-03-14', '2026-03-21']
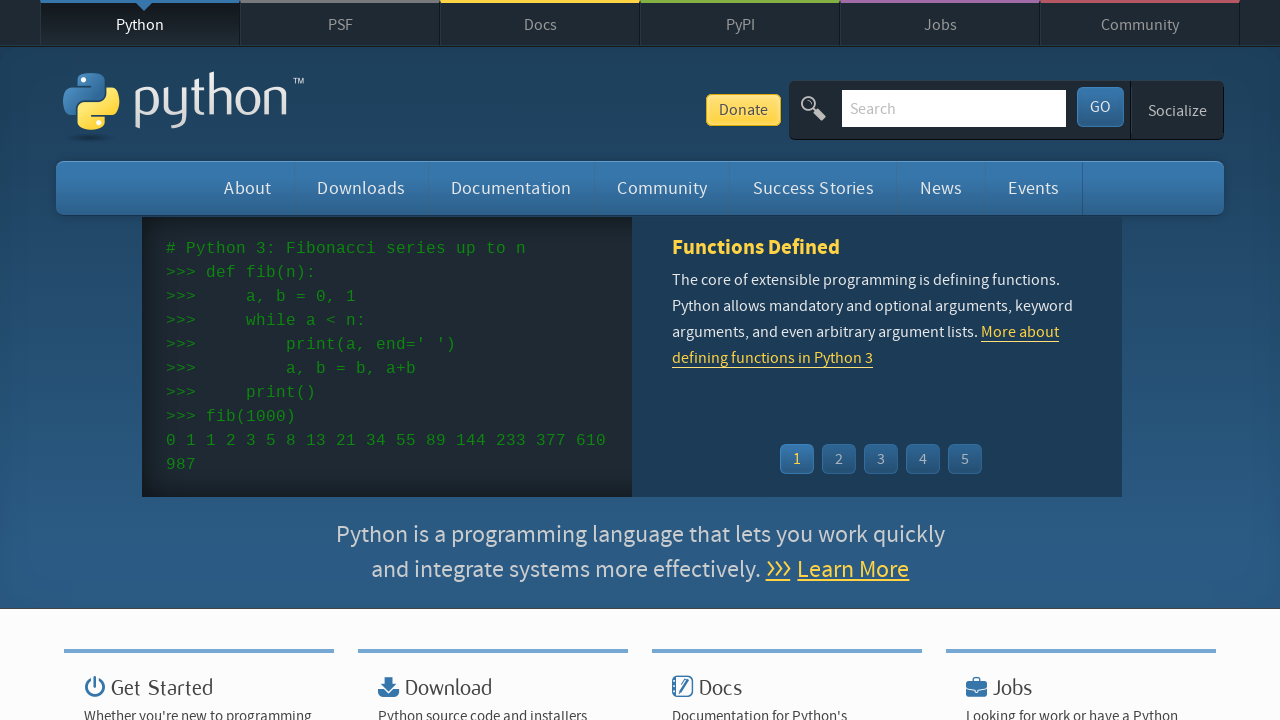

Retrieved event names: ['MLOps Open Source Sprint – PyLadies Amsterdam', 'Python Unplugged on PyTV', 'PyTV x PyLadies Amsterdam speakers Meet and Greet', 'PyConf Hyderabad 2026', 'PythonAsia 2026']
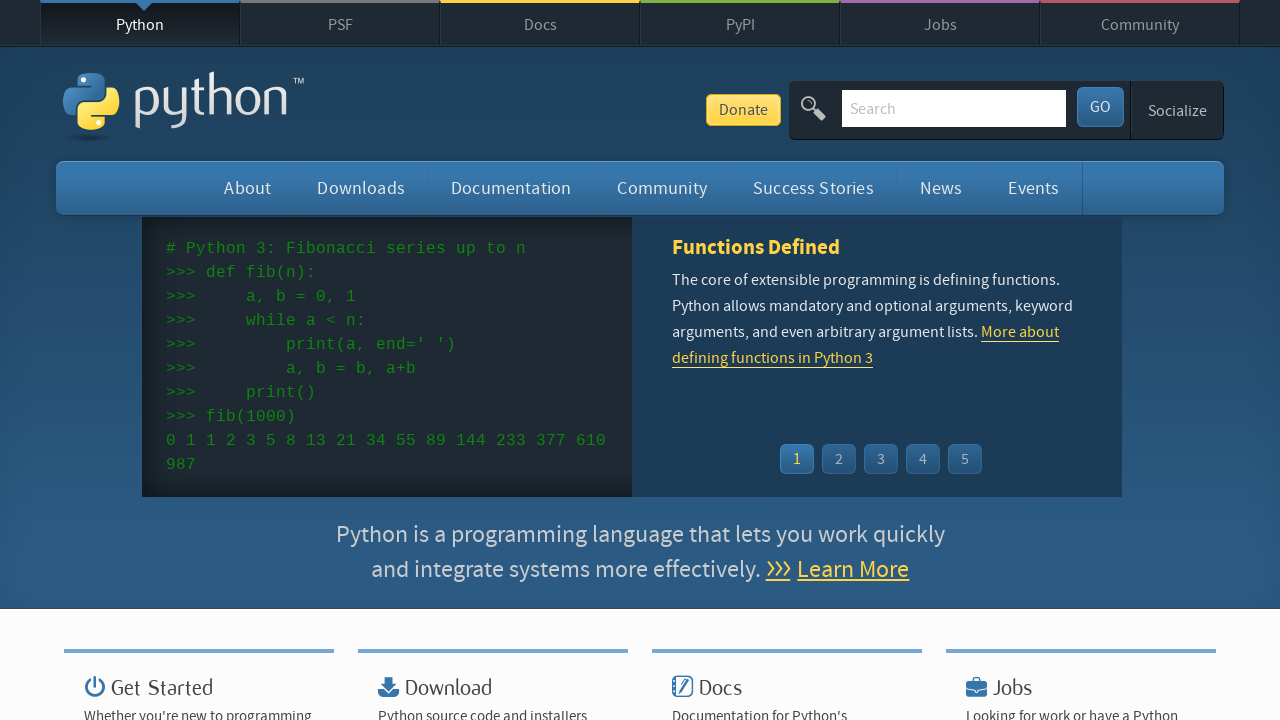

Processed event 0: {'time': '2026-02-27', 'name': 'MLOps Open Source Sprint – PyLadies Amsterdam'}
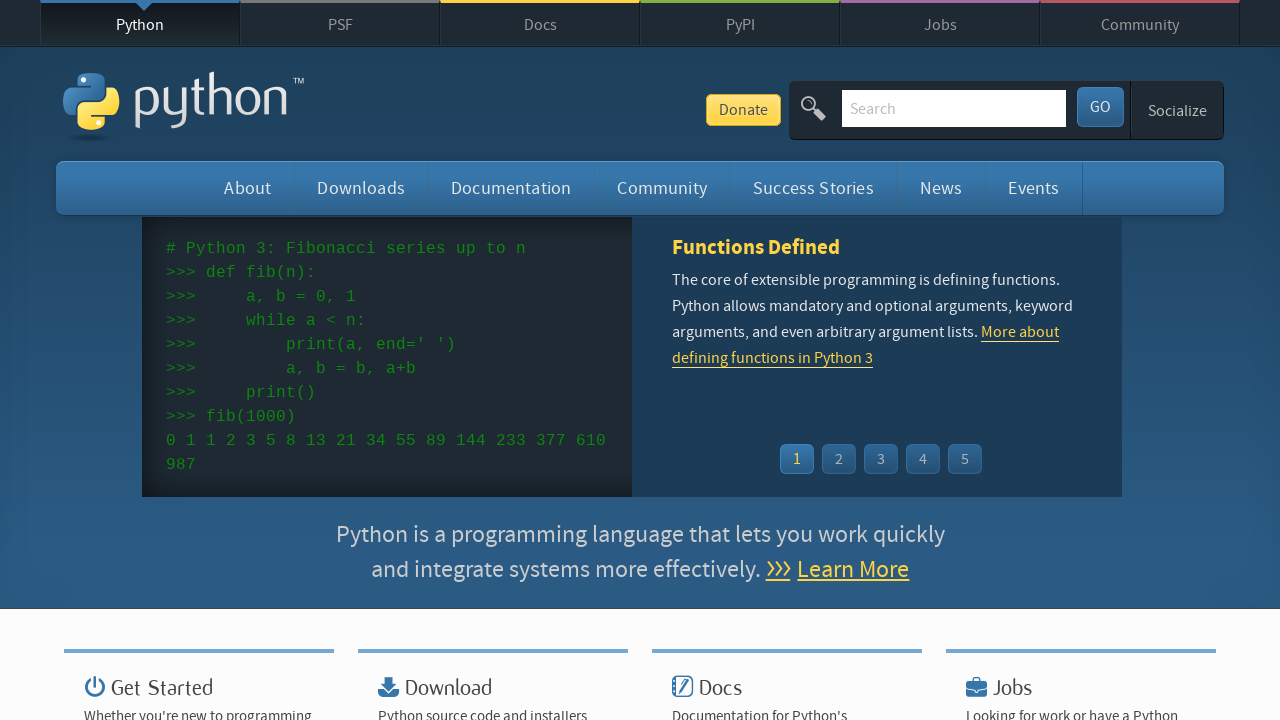

Processed event 1: {'time': '2026-03-04', 'name': 'Python Unplugged on PyTV'}
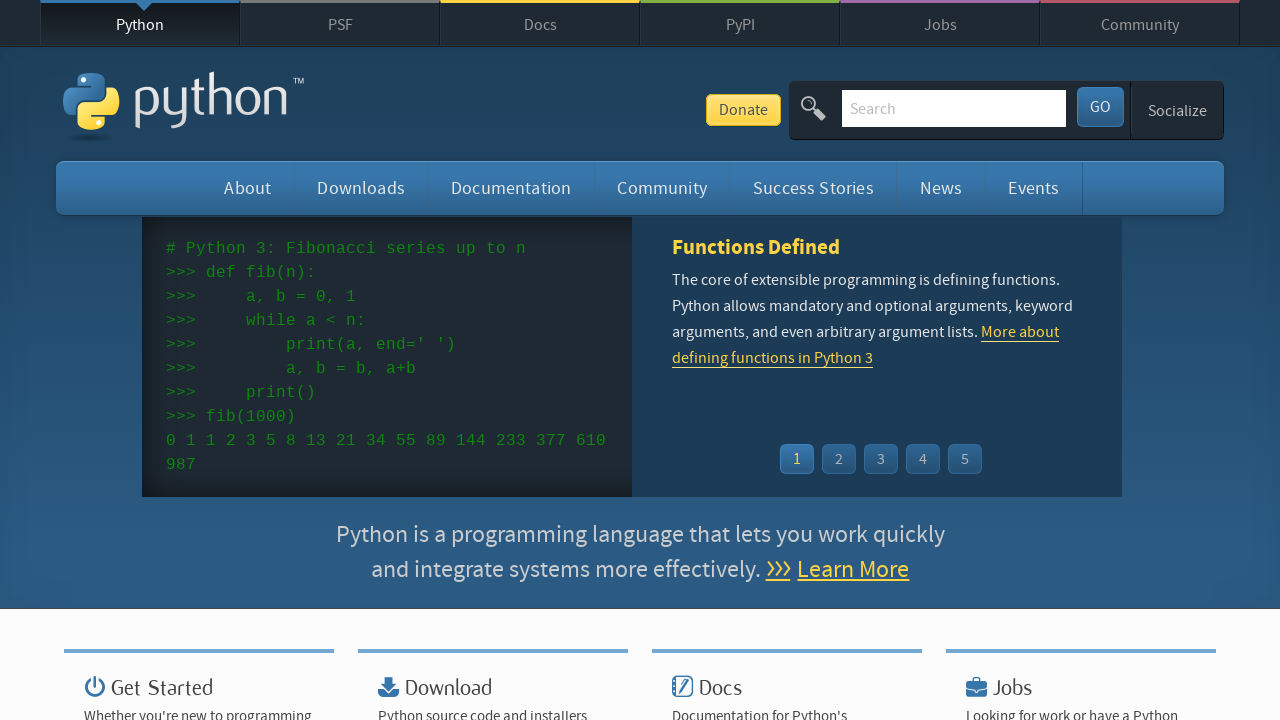

Processed event 2: {'time': '2026-03-04', 'name': 'PyTV x PyLadies Amsterdam speakers Meet and Greet'}
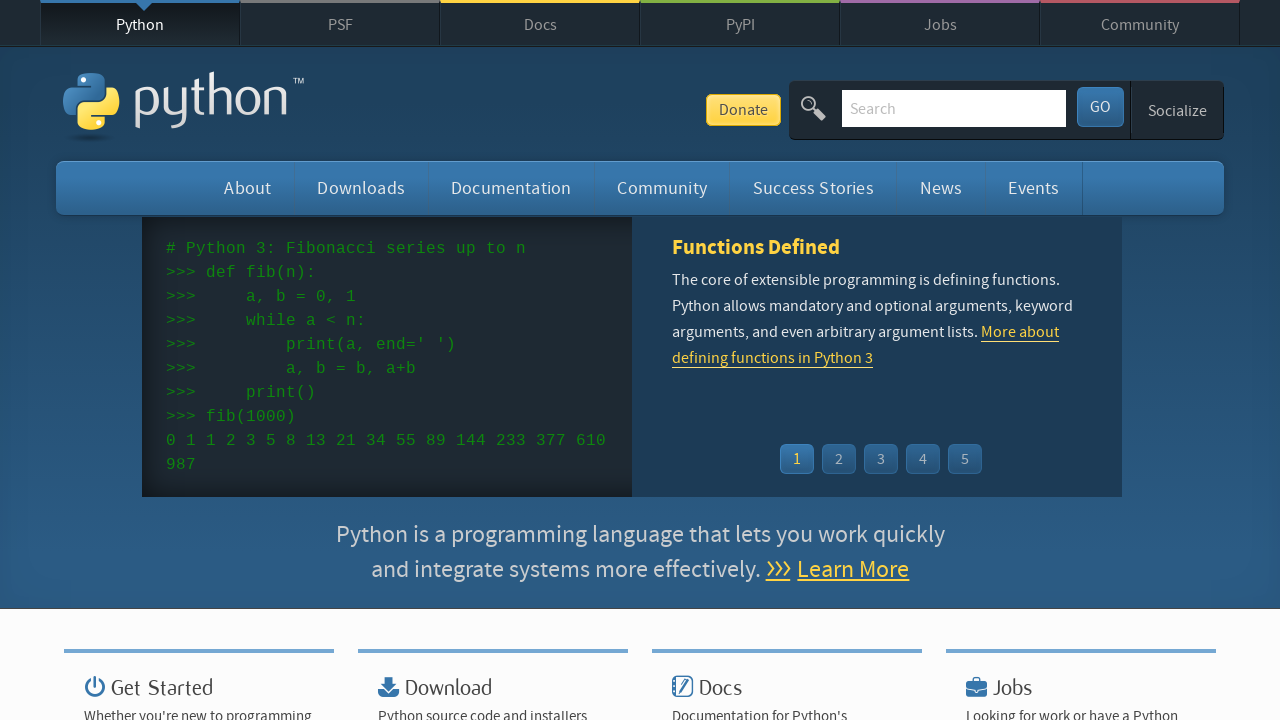

Processed event 3: {'time': '2026-03-14', 'name': 'PyConf Hyderabad 2026'}
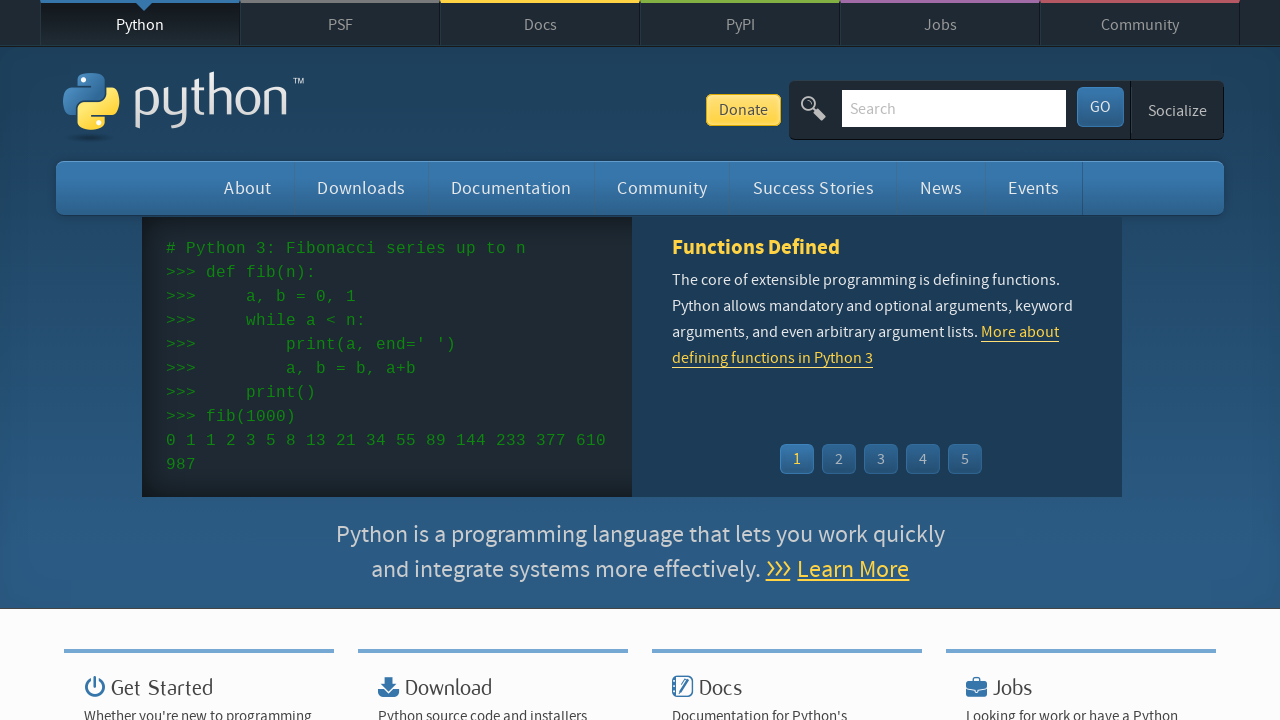

Processed event 4: {'time': '2026-03-21', 'name': 'PythonAsia 2026'}
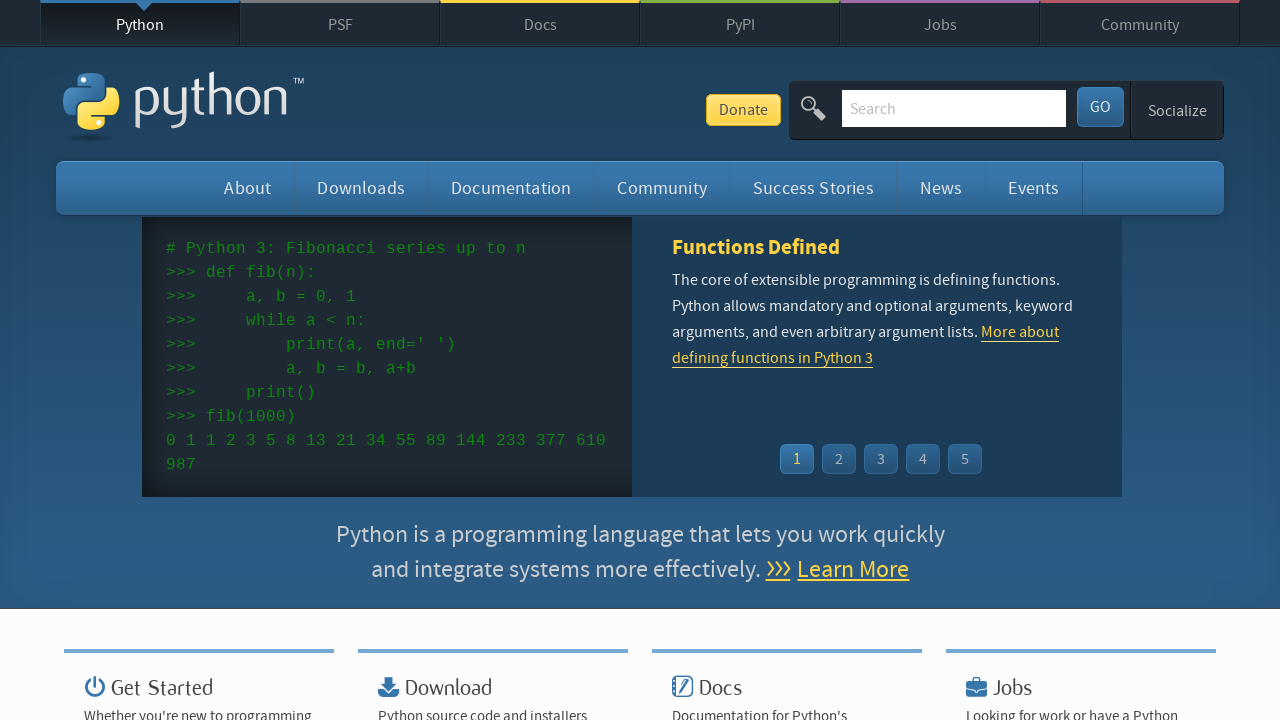

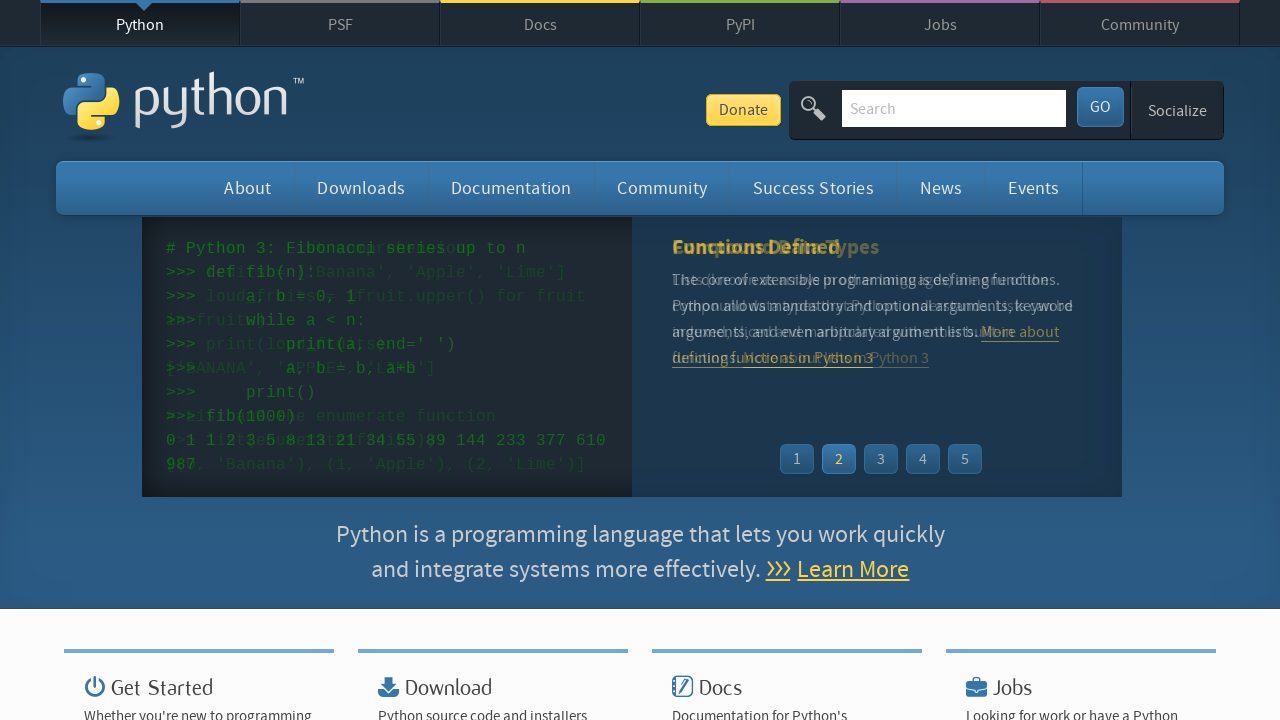